Navigates to the Bar Le Vegas website homepage and waits for the page to load

Starting URL: https://barlevegas.com/

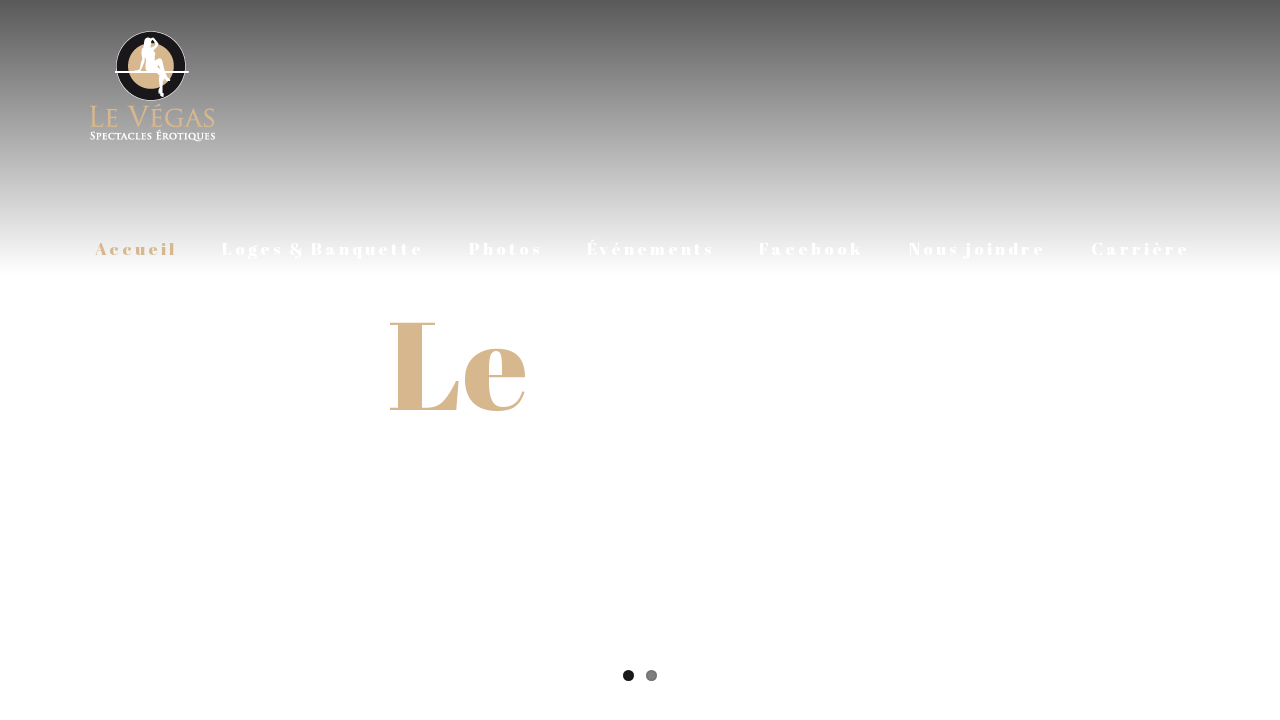

Navigated to Bar Le Vegas homepage
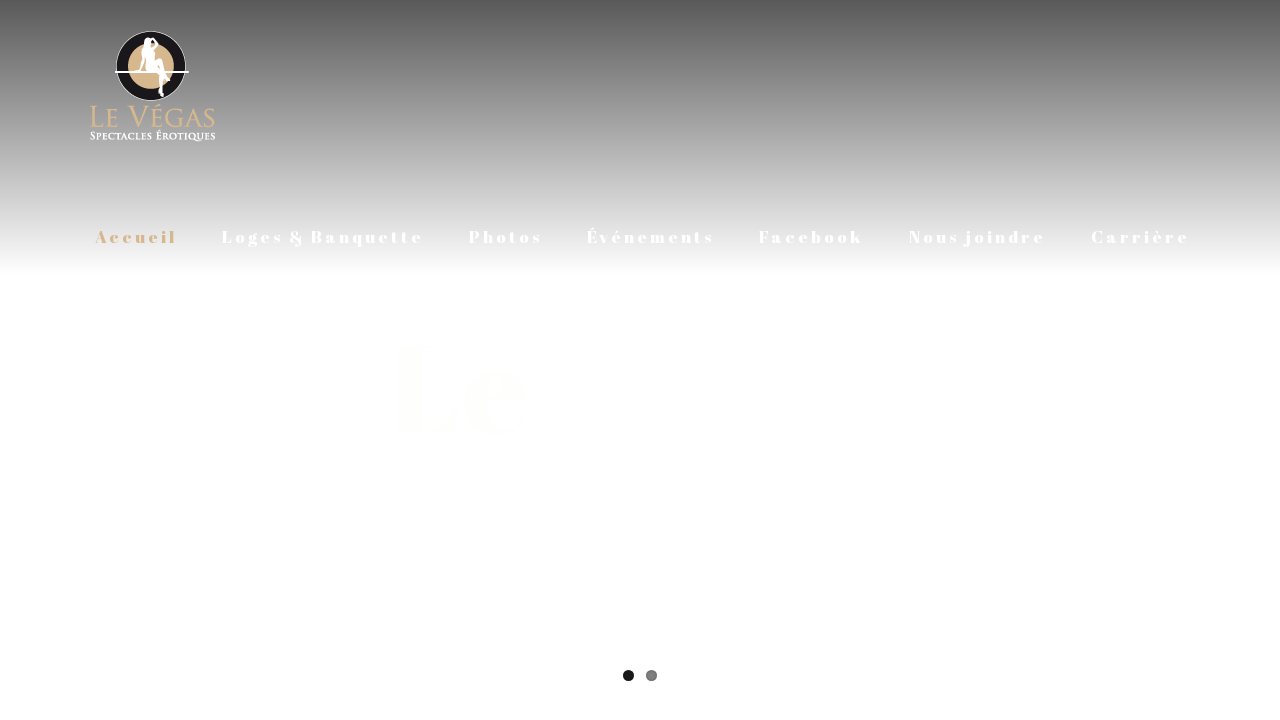

Page loaded completely (networkidle state reached)
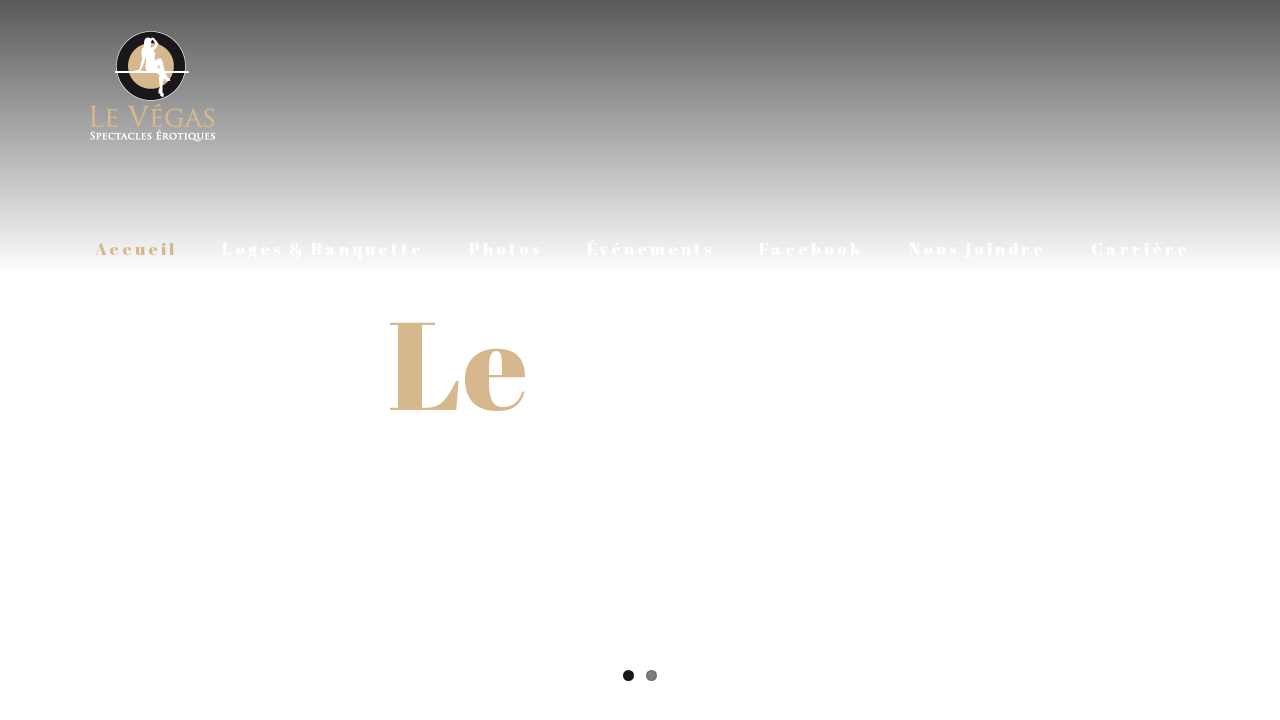

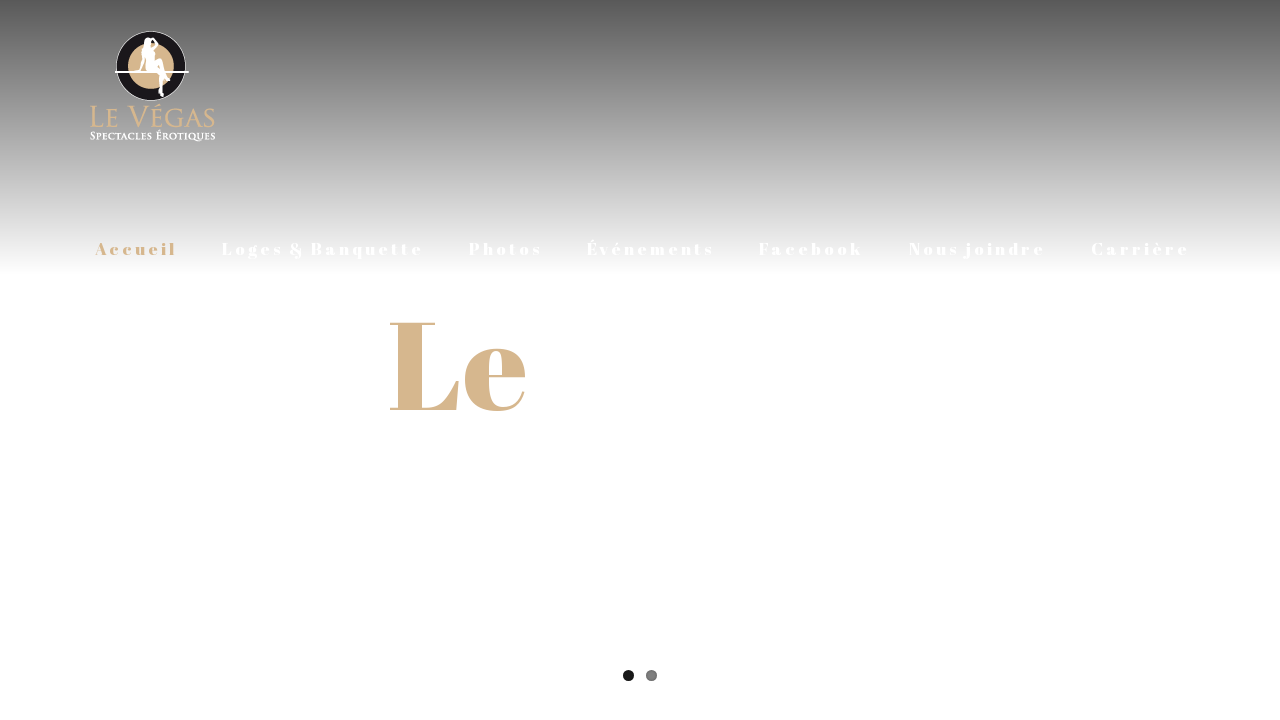